Tests that todo data persists after page reload, including completed state.

Starting URL: https://demo.playwright.dev/todomvc

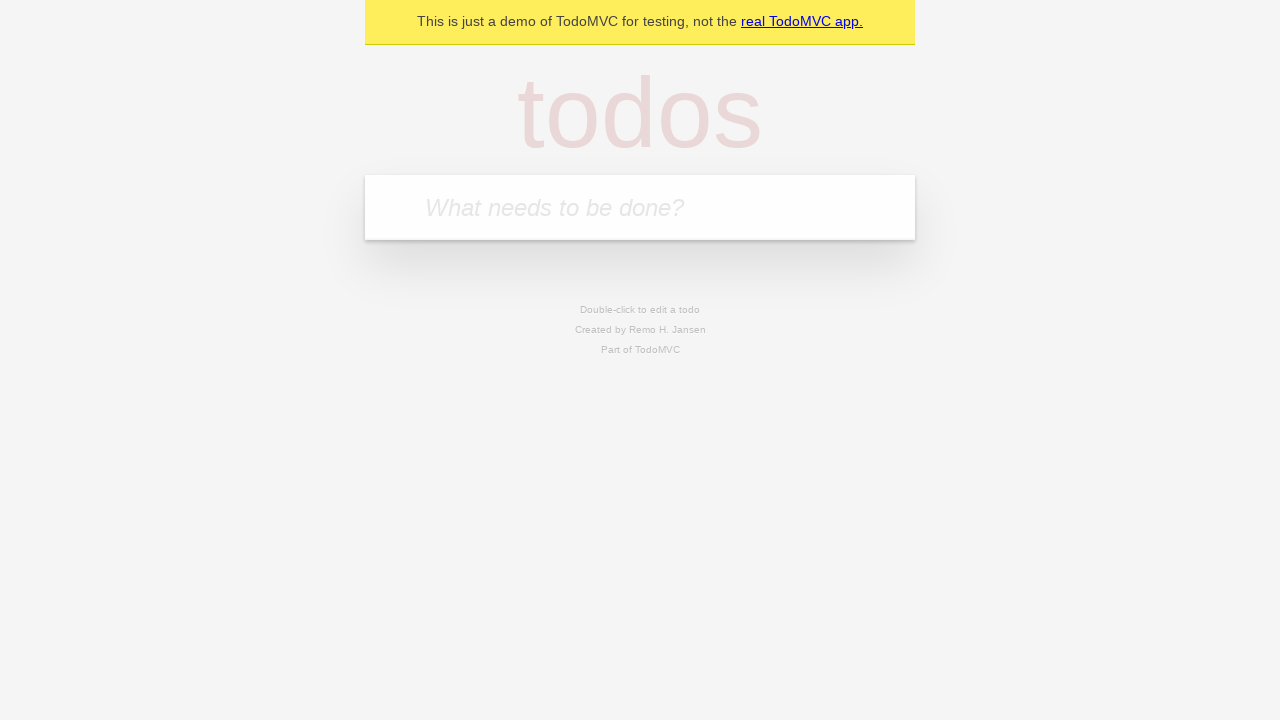

Filled todo input with 'buy some cheese' on internal:attr=[placeholder="What needs to be done?"i]
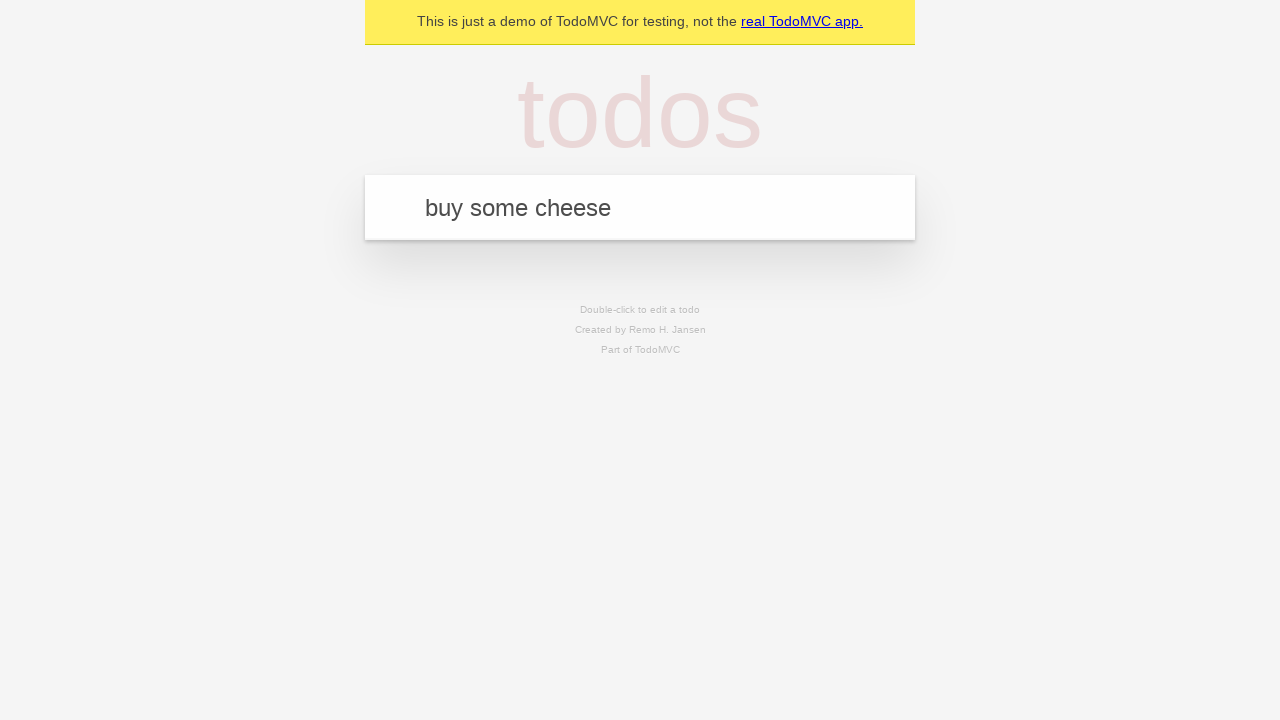

Pressed Enter to create todo 'buy some cheese' on internal:attr=[placeholder="What needs to be done?"i]
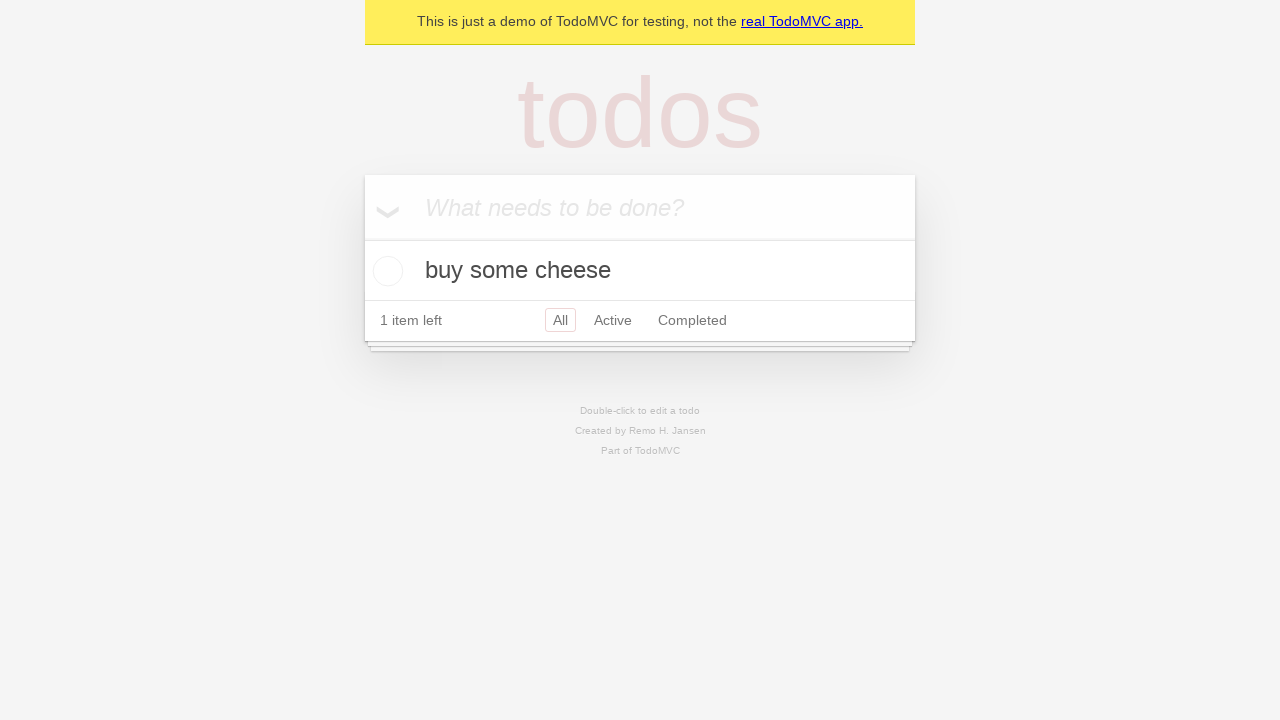

Filled todo input with 'feed the cat' on internal:attr=[placeholder="What needs to be done?"i]
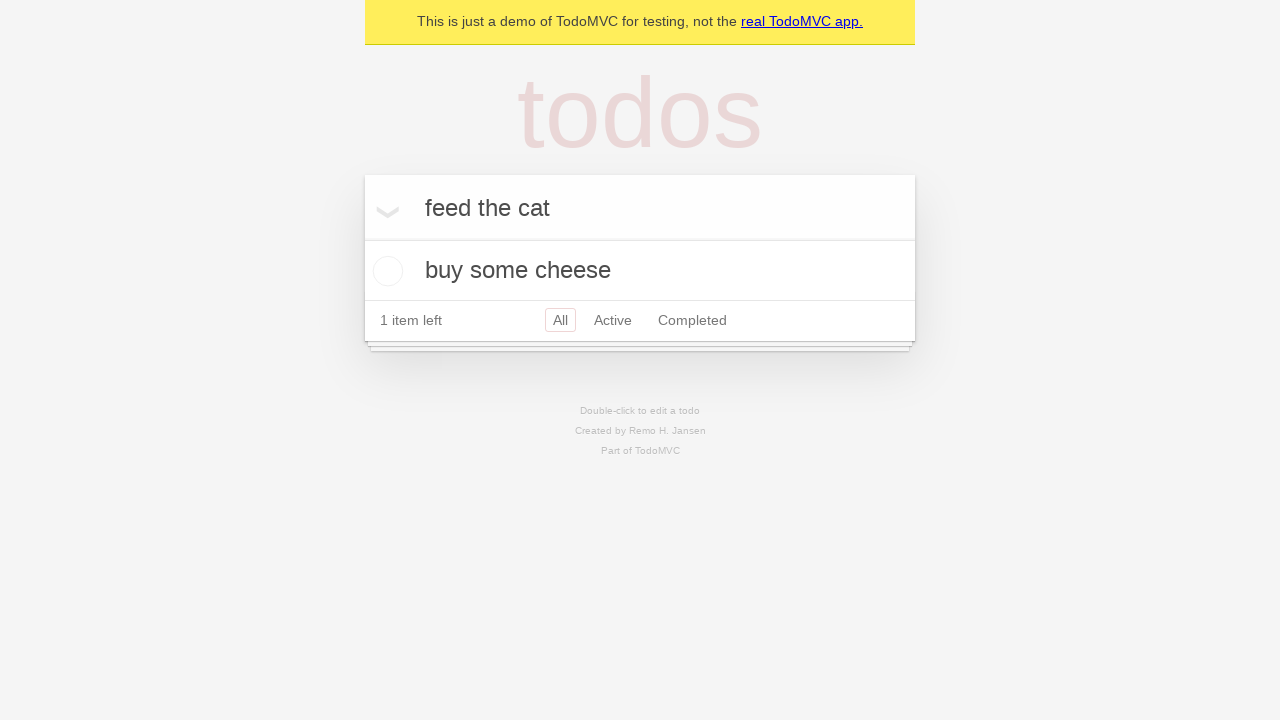

Pressed Enter to create todo 'feed the cat' on internal:attr=[placeholder="What needs to be done?"i]
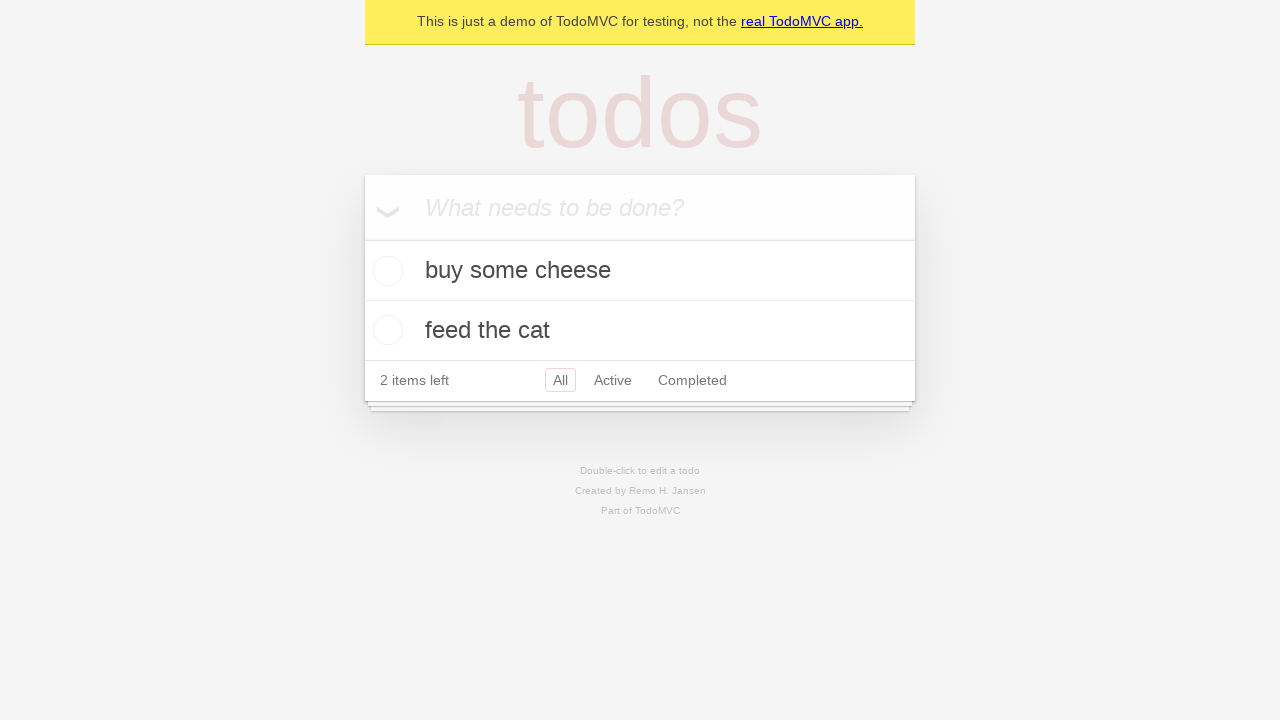

Located all todo items
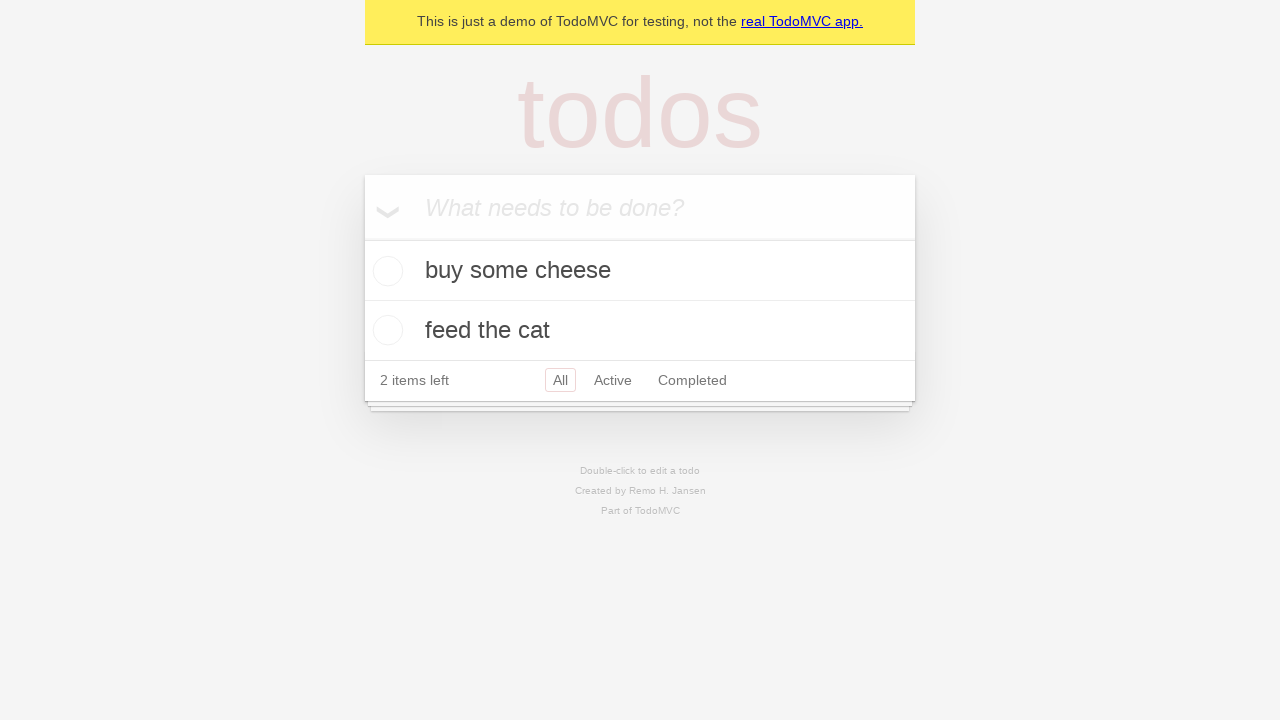

Located checkbox for first todo item
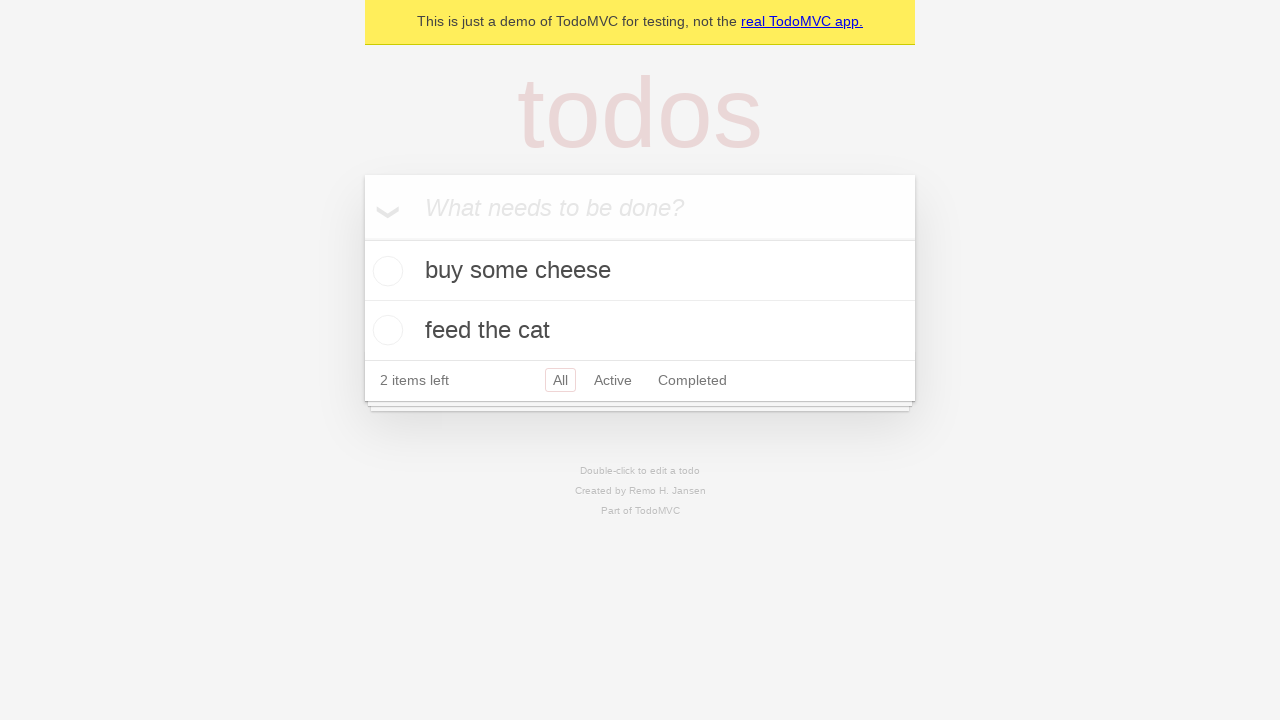

Checked first todo item as completed at (385, 271) on internal:testid=[data-testid="todo-item"s] >> nth=0 >> internal:role=checkbox
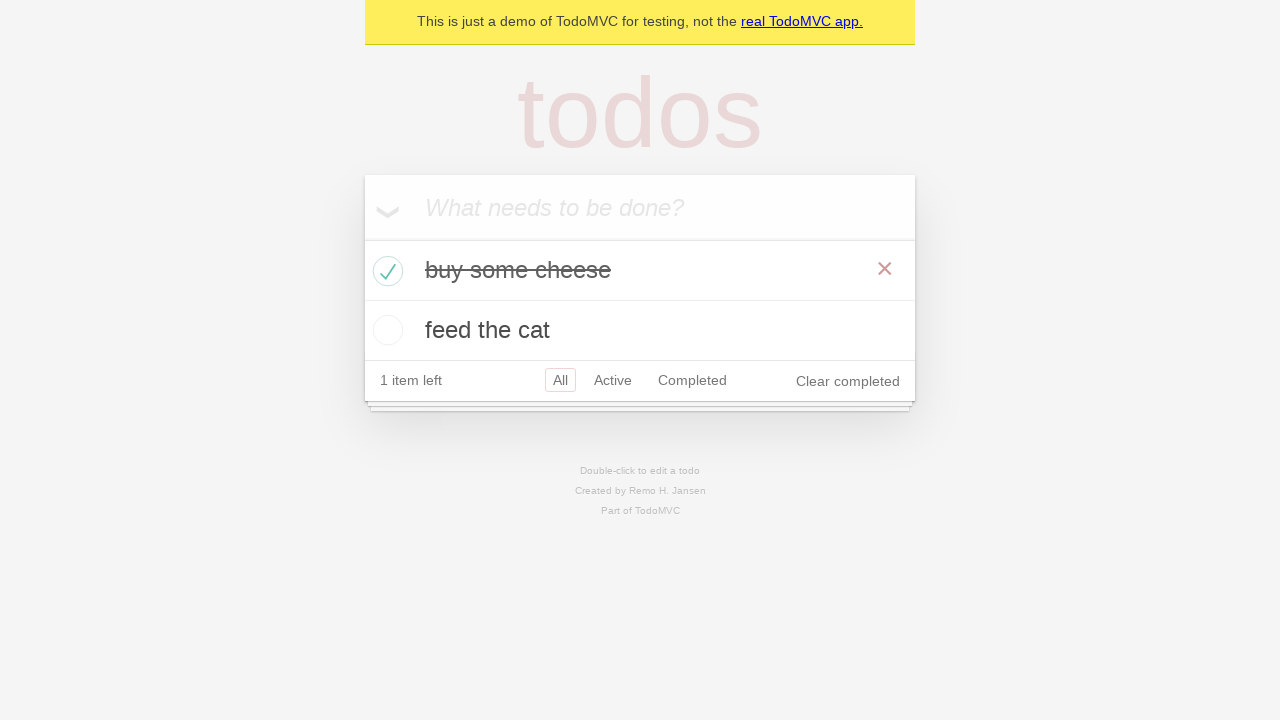

Reloaded the page to test data persistence
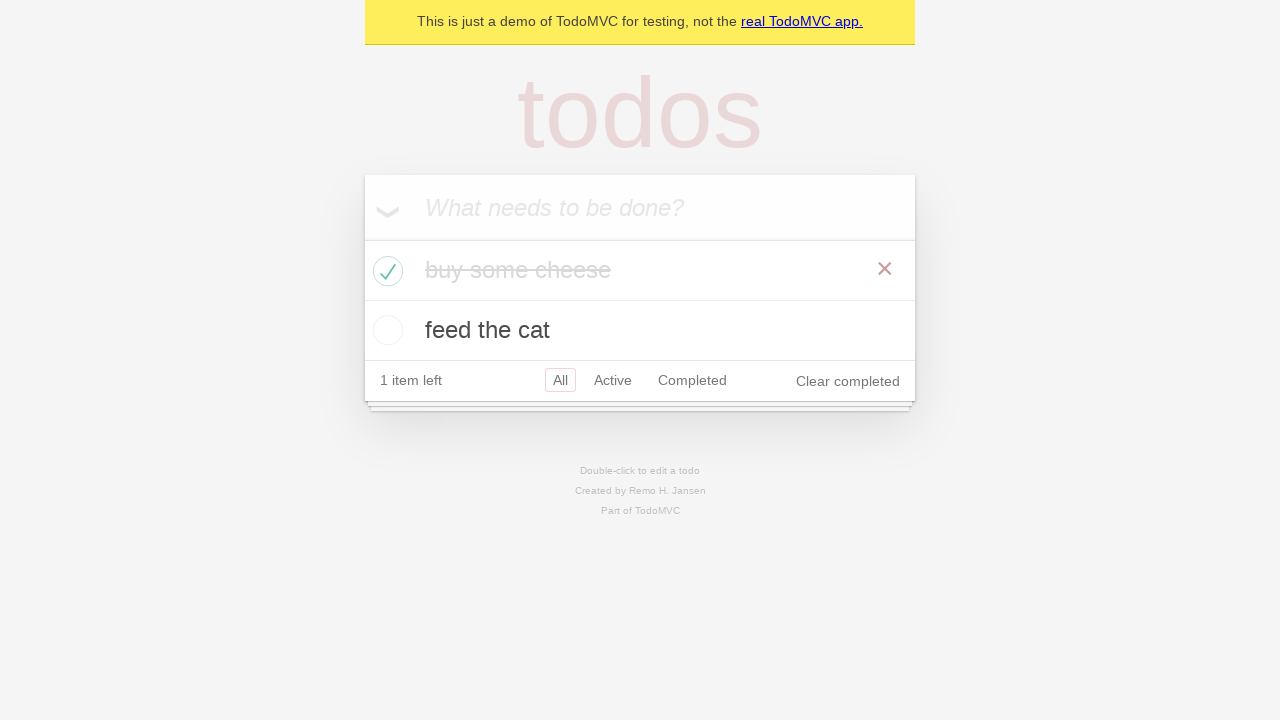

Waited for todo items to load after page reload
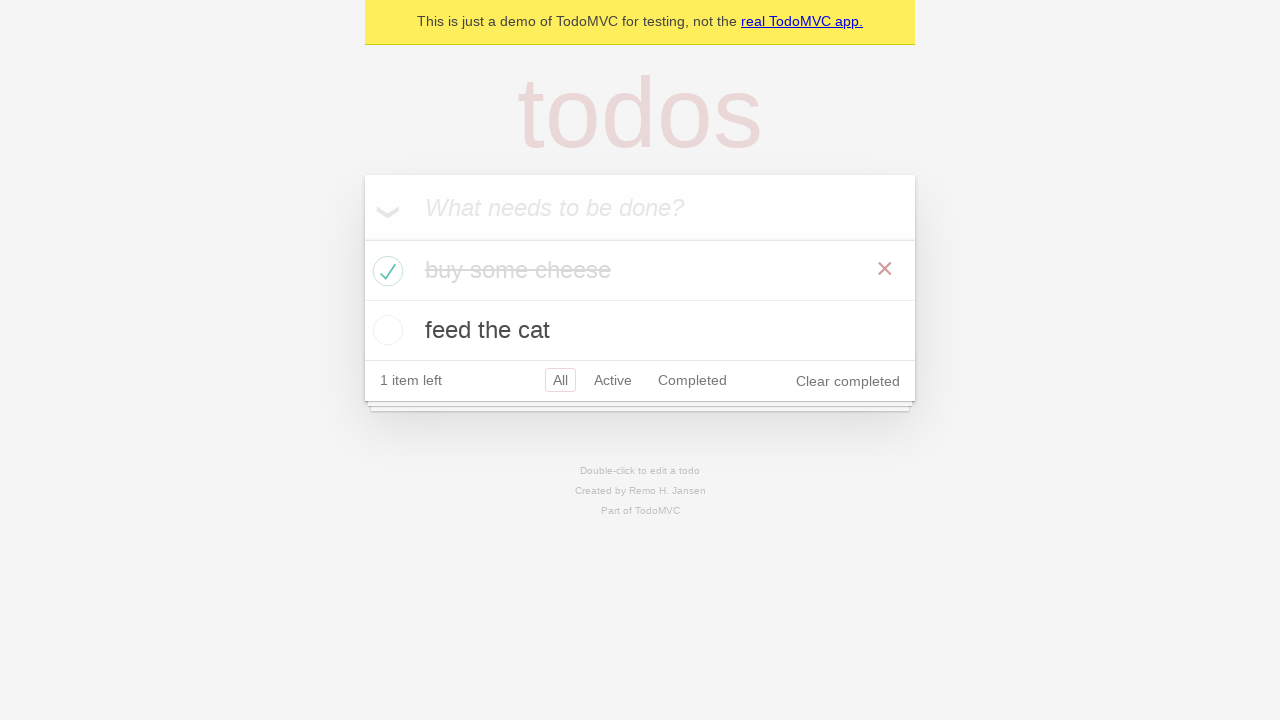

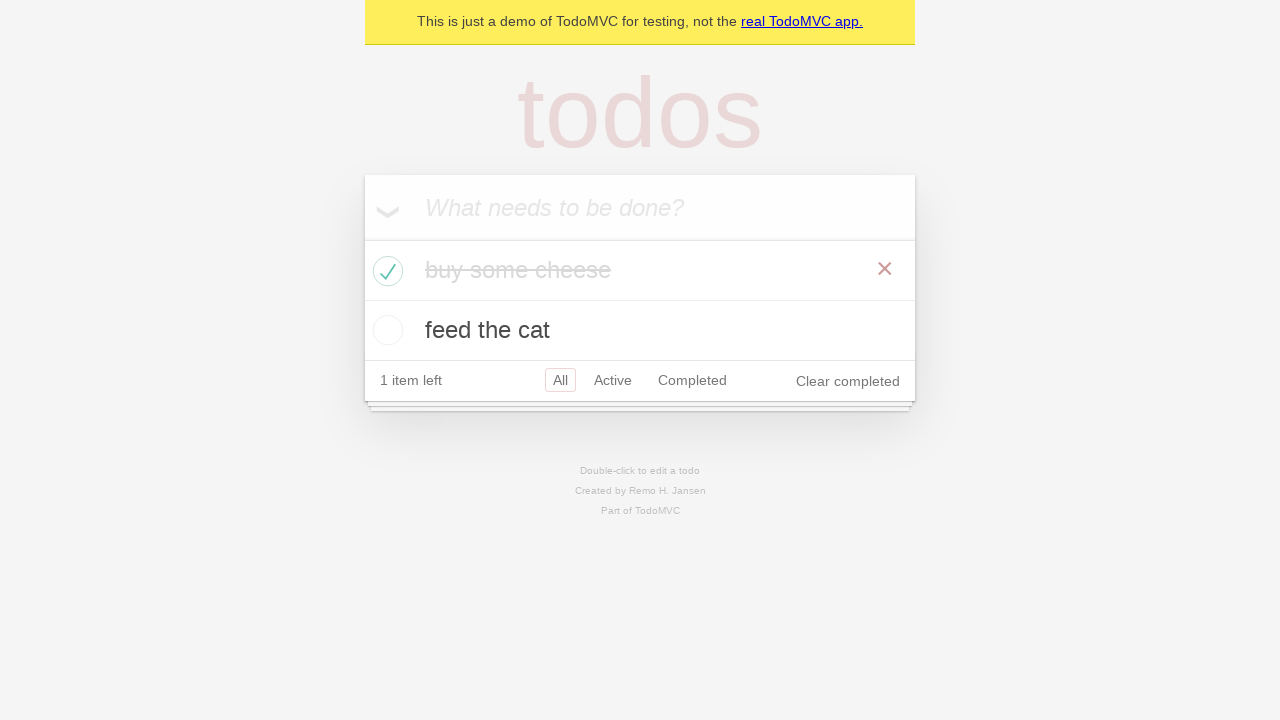